Tests the Python.org search functionality by entering "pycon" as a search query and submitting the form

Starting URL: https://www.python.org

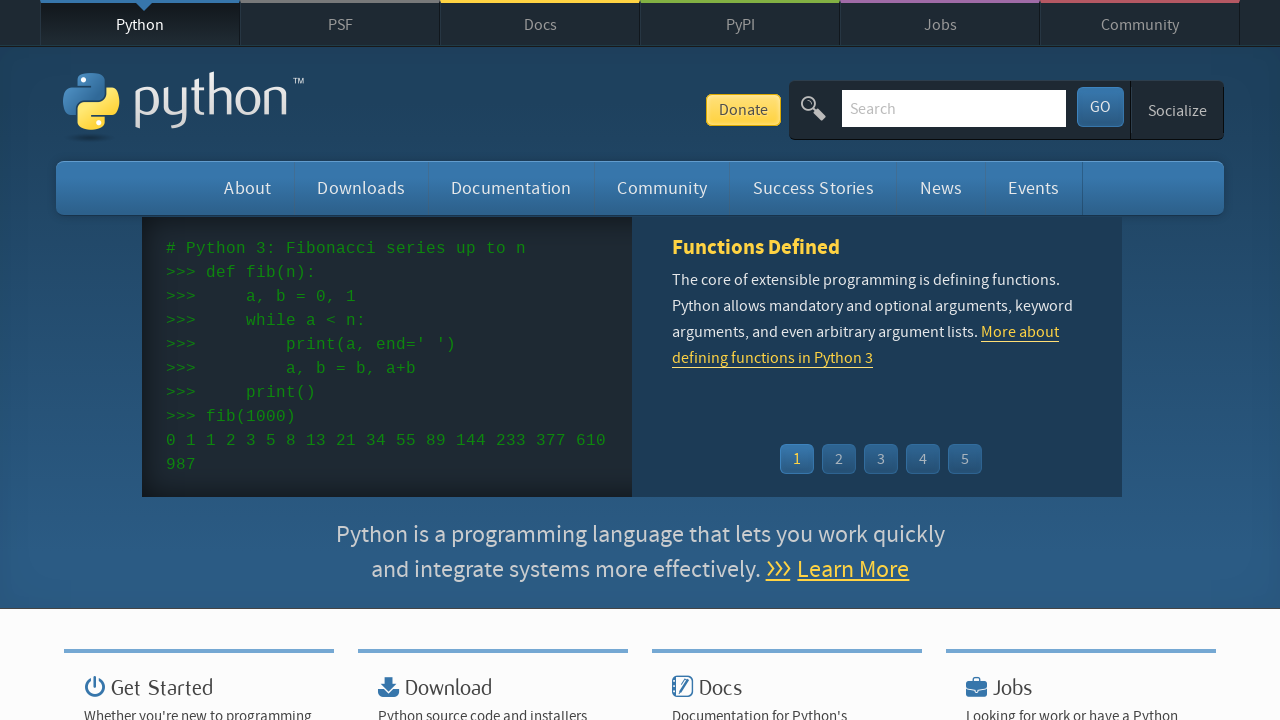

Verified Python.org page title contains 'Python'
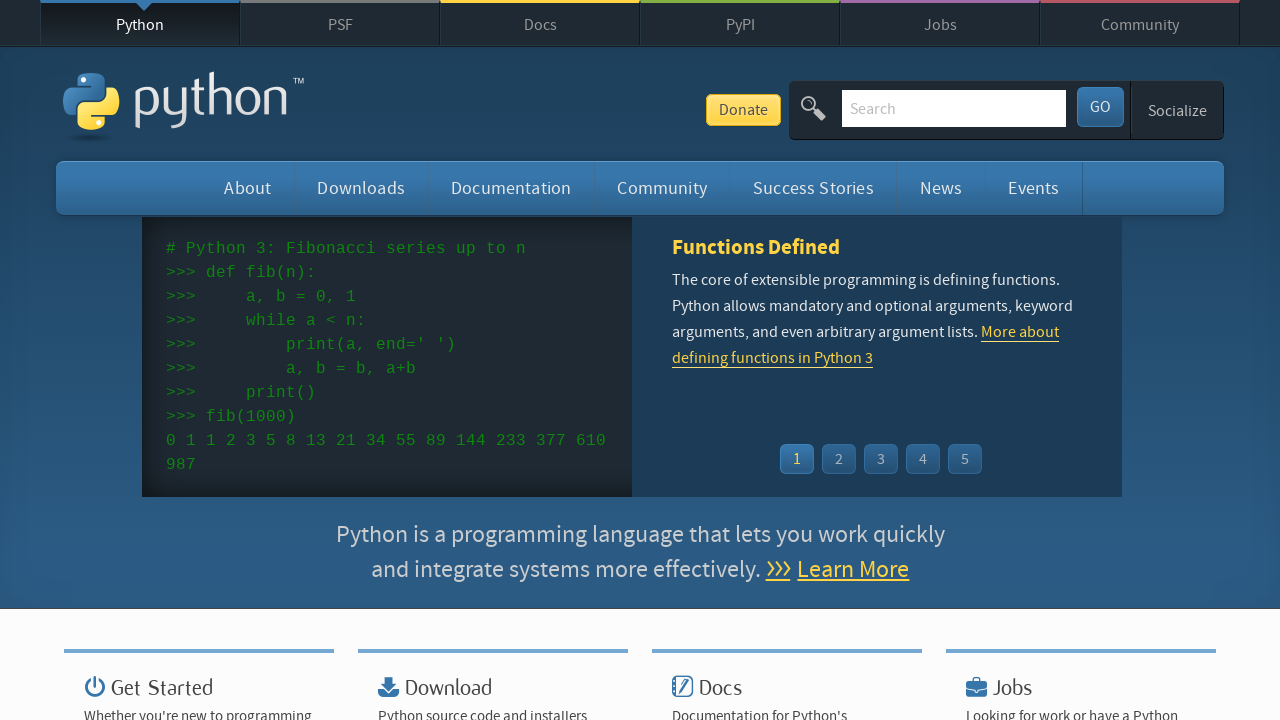

Filled search box with 'pycon' on input[name='q']
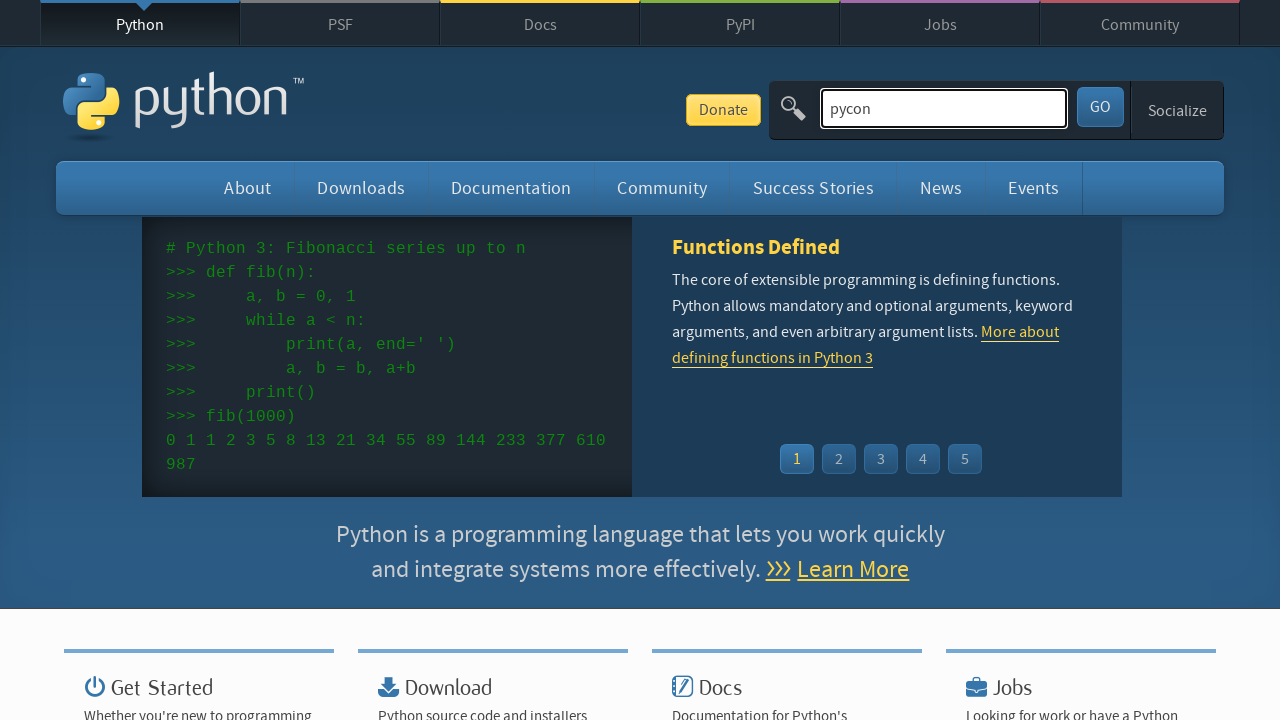

Submitted search form by pressing Enter on input[name='q']
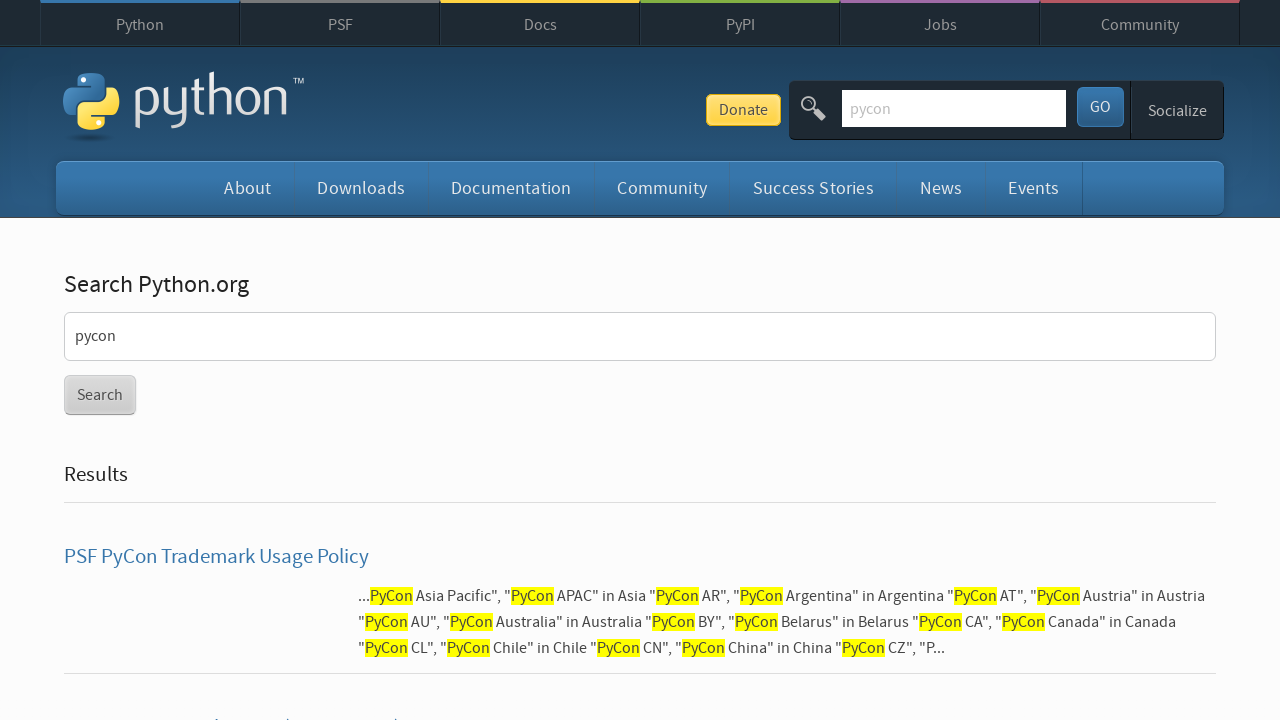

Waited for search results to load
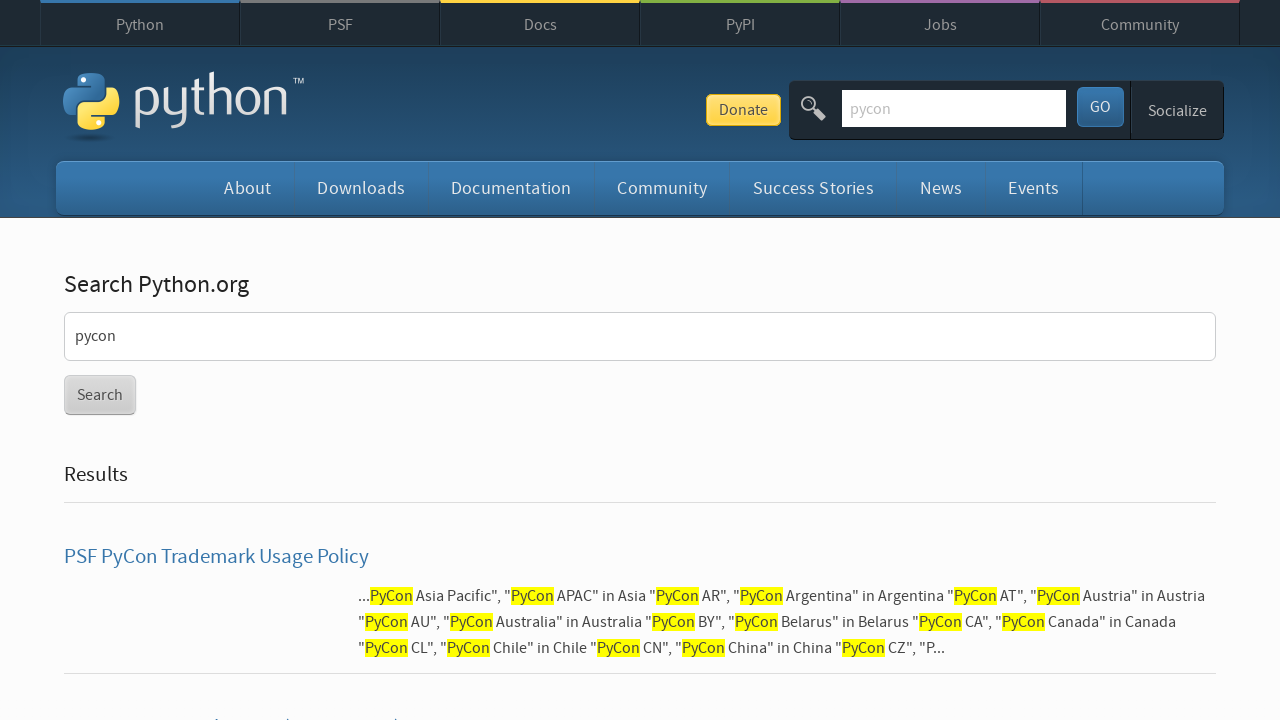

Verified search results were found (no 'No results found' message)
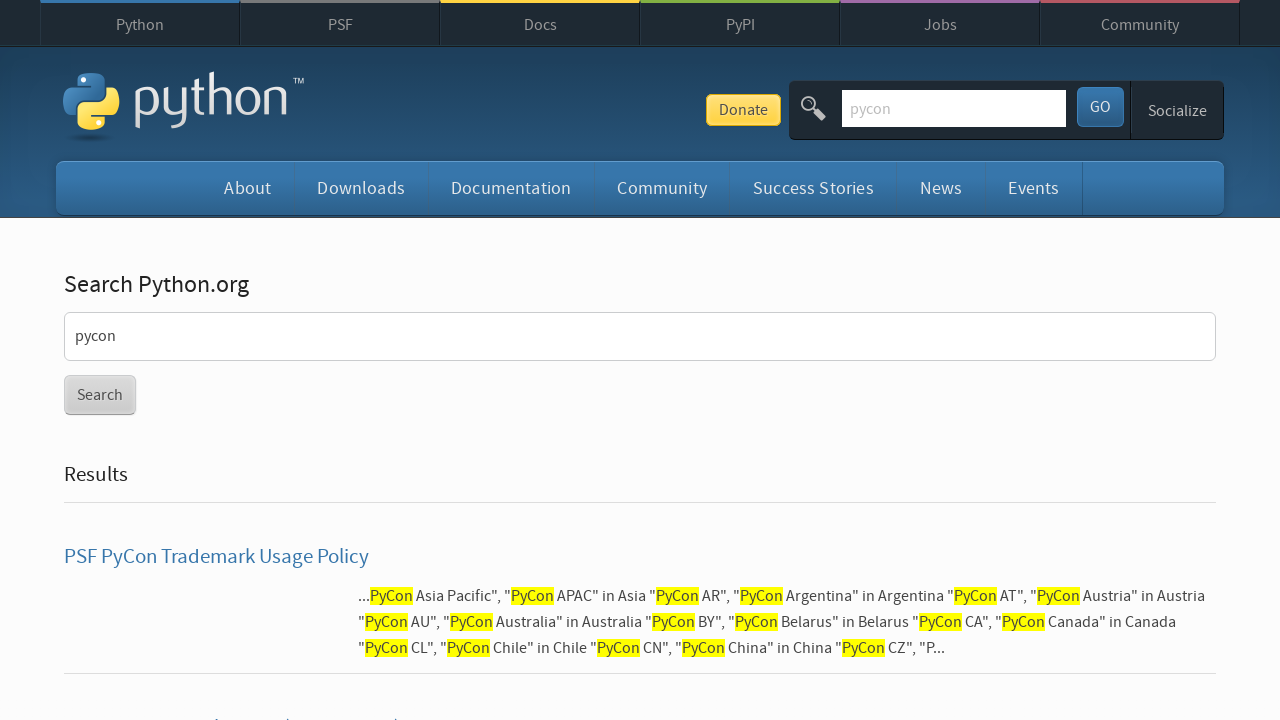

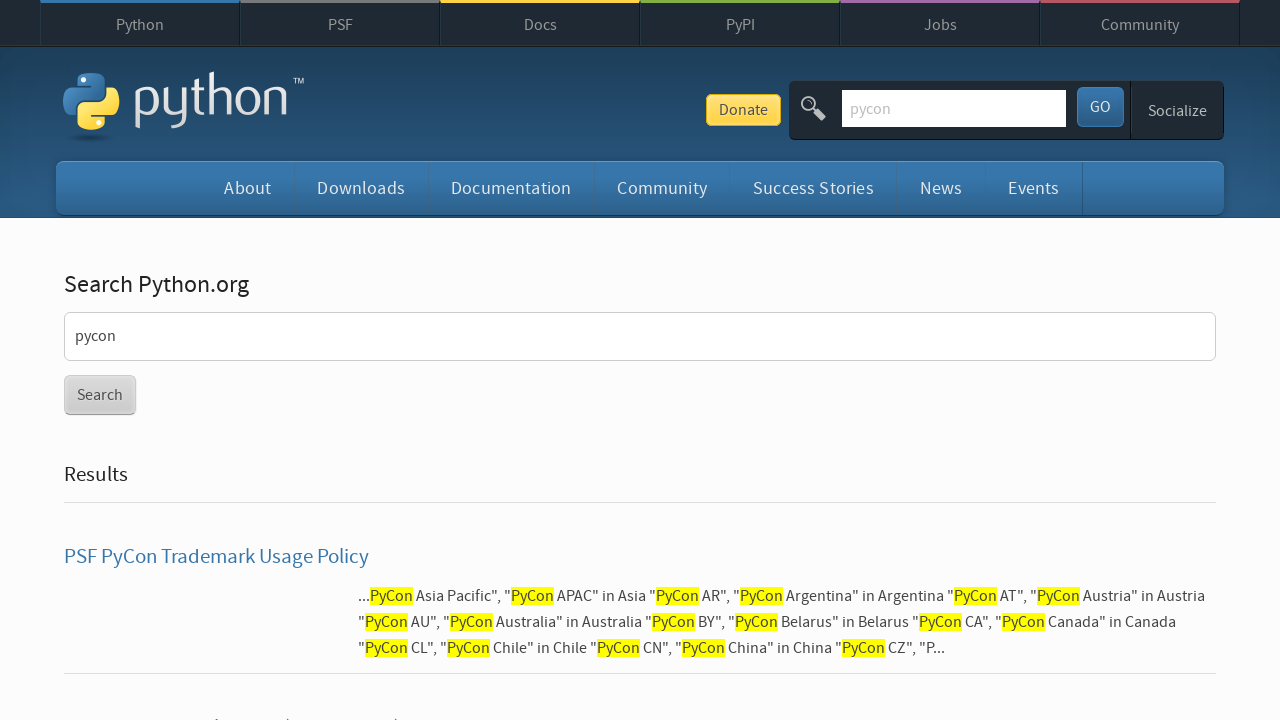